Tests form interactions on an Angular practice page using relative positioning to locate elements - clicks on input below date of birth label and checkbox to the left of ice cream label

Starting URL: https://rahulshettyacademy.com/angularpractice/

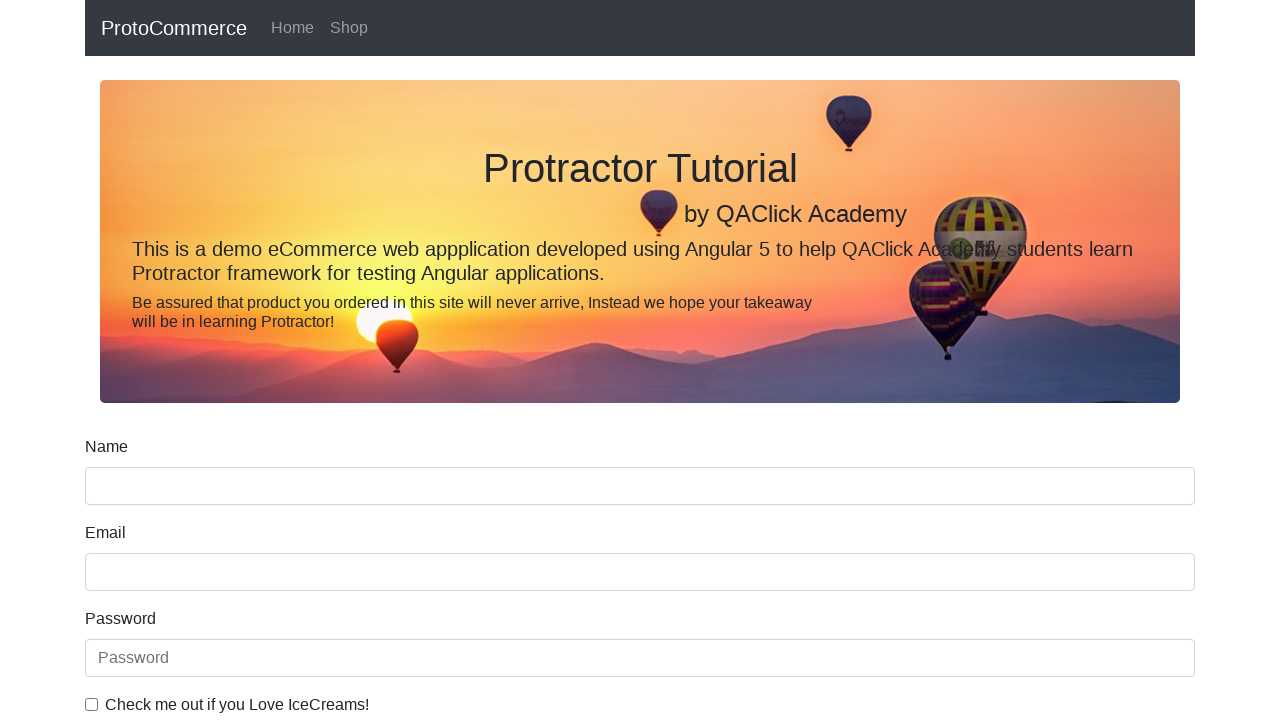

Waited for form to load - name input field is visible
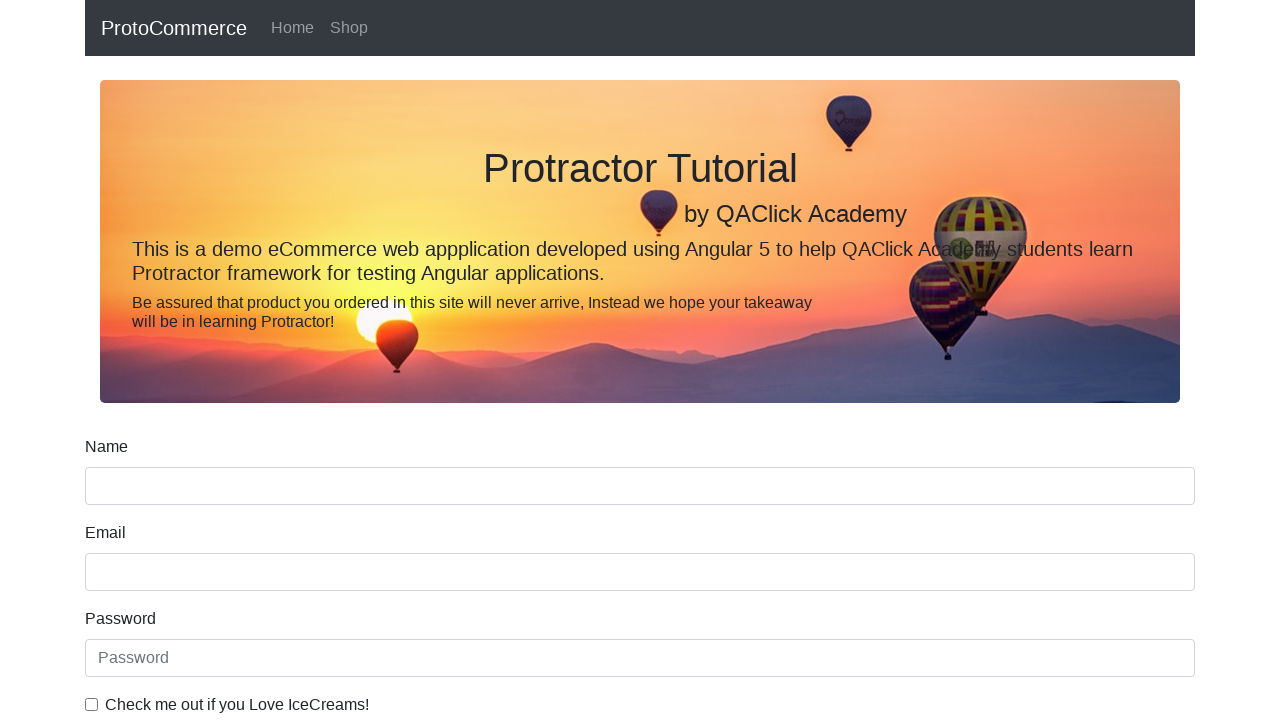

Located and clicked the date of birth input field using relative positioning at (640, 412) on [for='dateofBirth'] + input, input#dateofBirth, input[name='dateofBirth'] >> nth
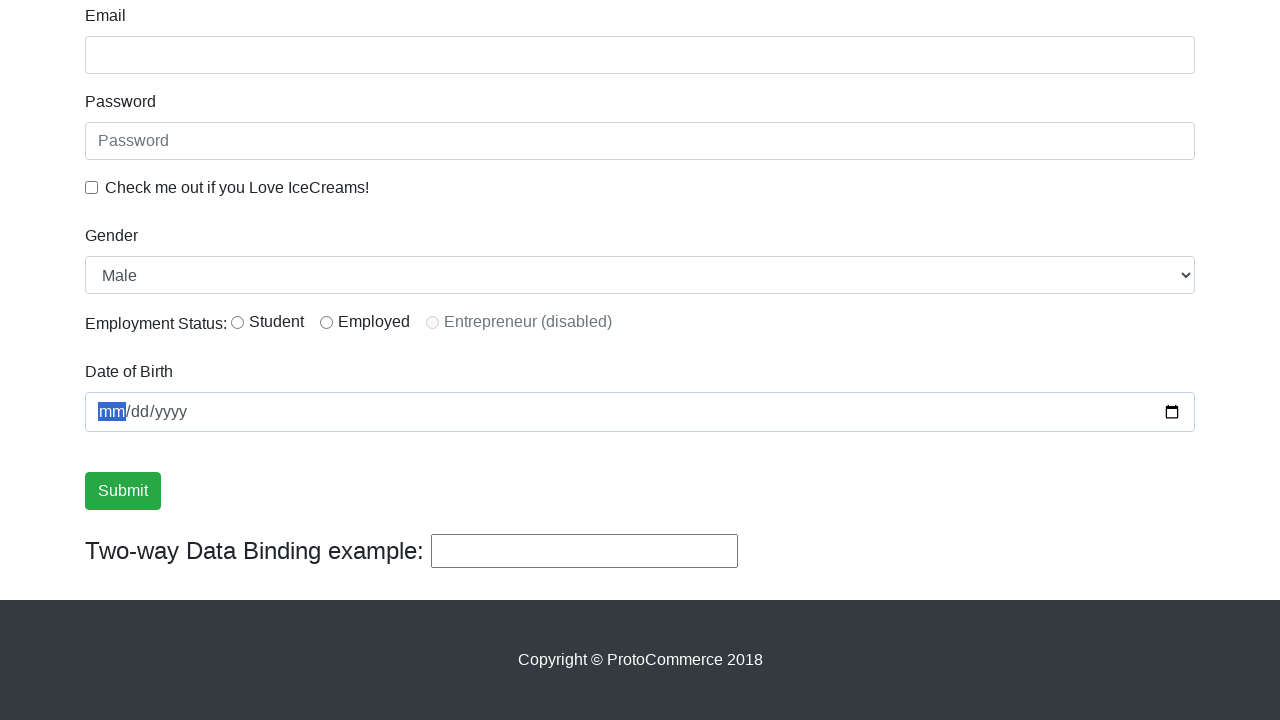

Located and clicked the ice cream checkbox using relative positioning at (92, 187) on input[id='exampleCheck1'], input[type='checkbox'] >> nth=0
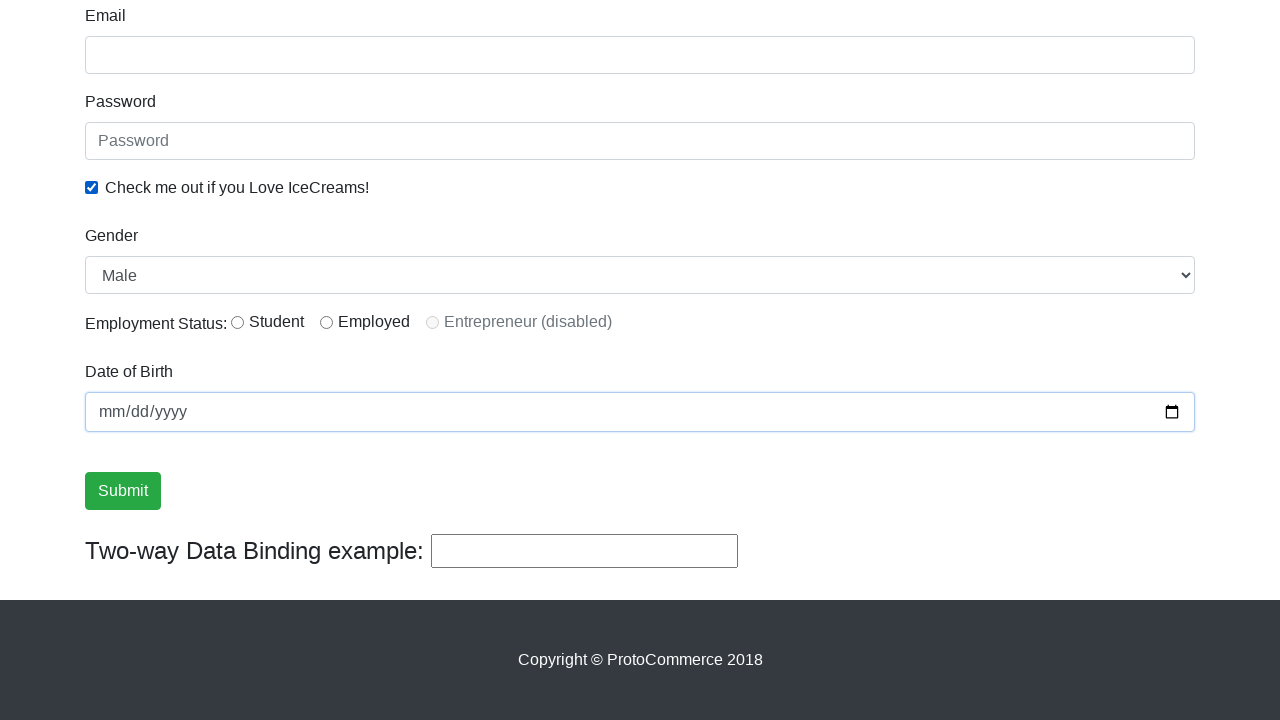

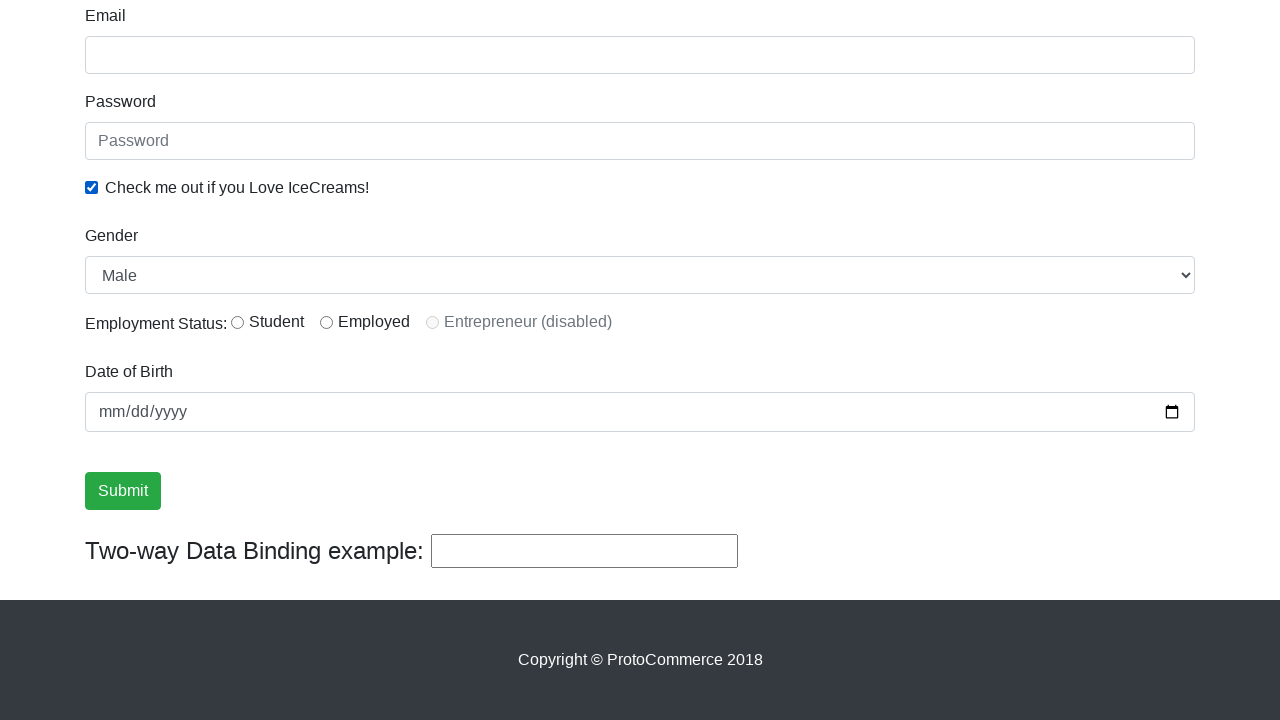